Tests a registration form by filling required fields (first name, last name, email) and submitting the form to verify successful registration

Starting URL: http://suninjuly.github.io/registration1.html

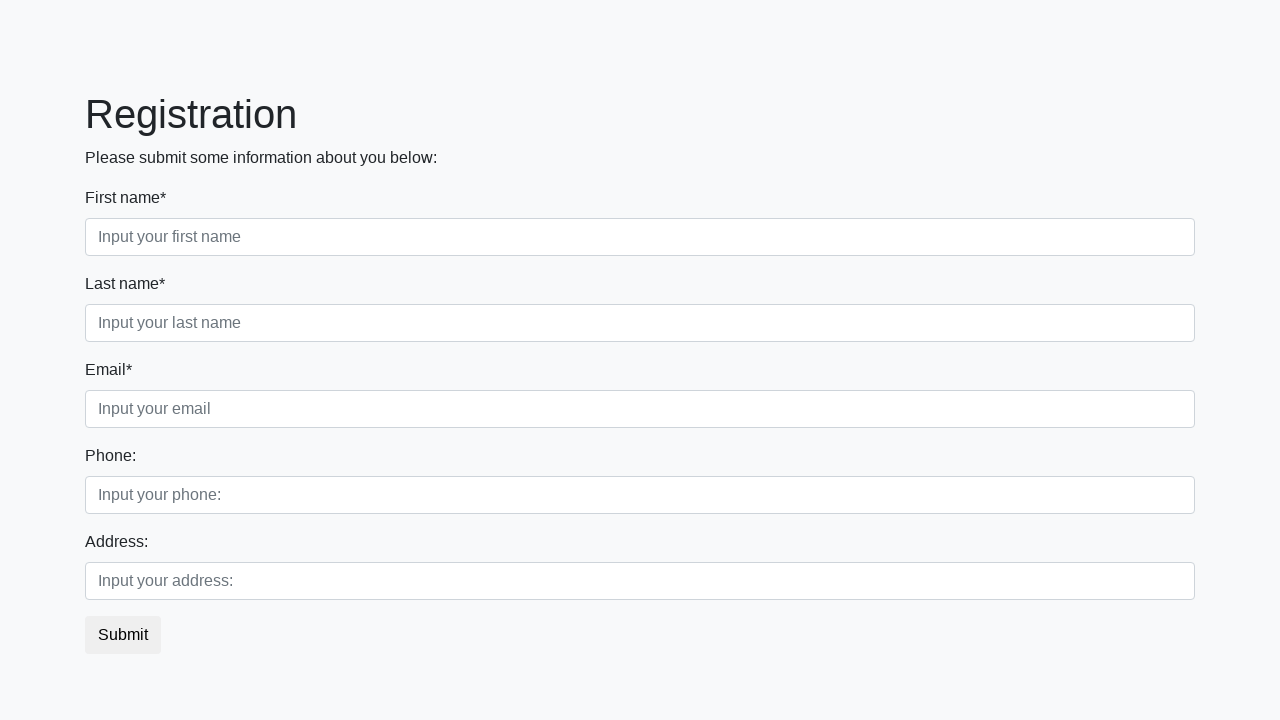

Filled first name field with 'Dmitry' on form input.first[required]
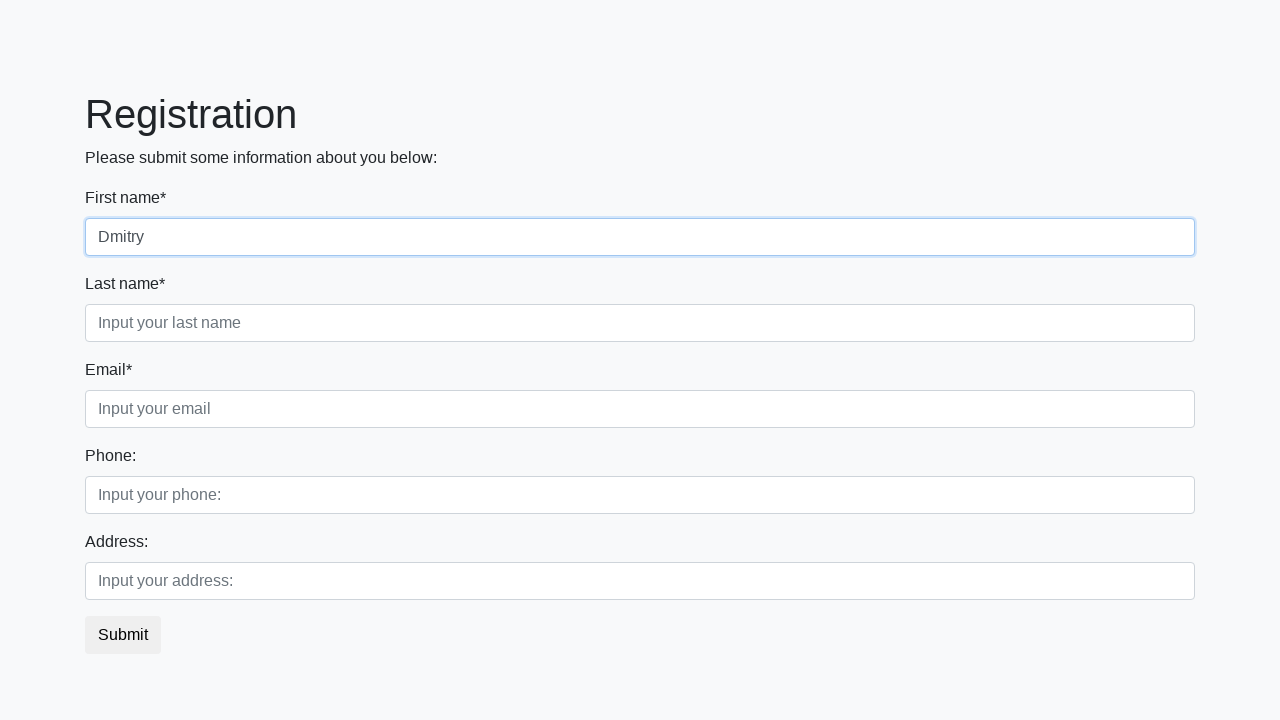

Filled last name field with 'Ivanov' on form input.second[required]
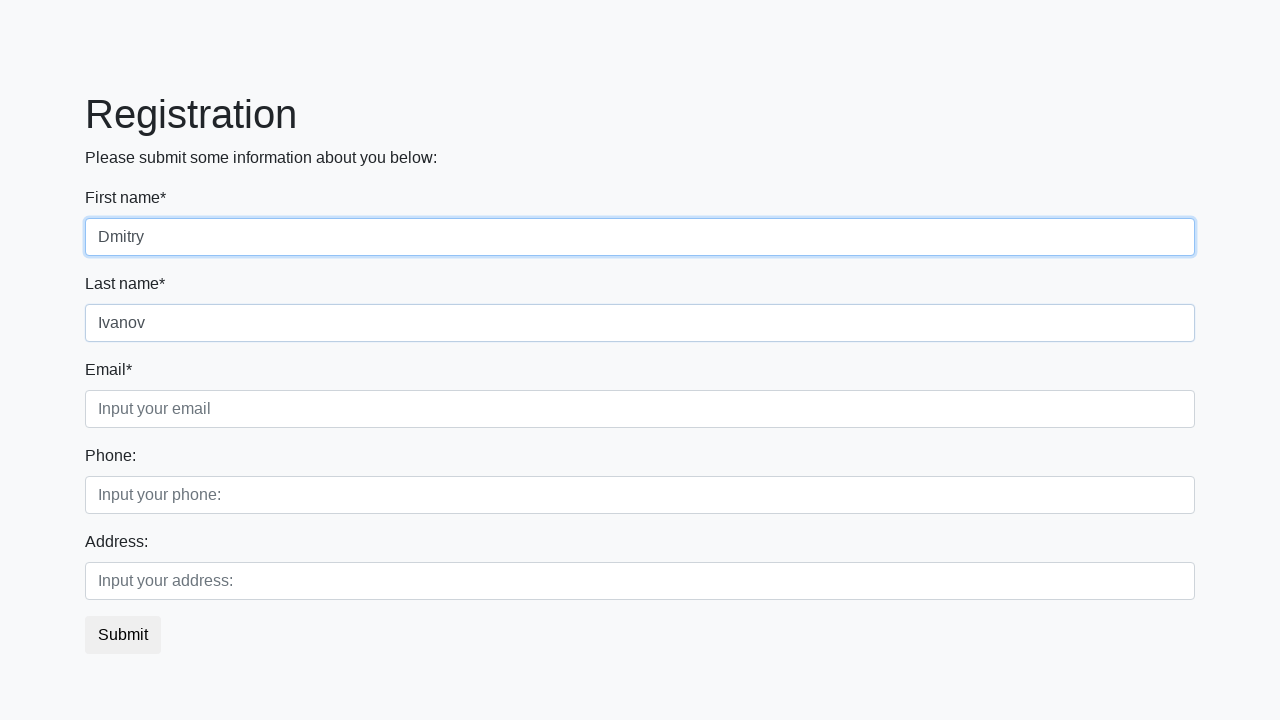

Filled email field with 'd.ivanov@mail.ru' on form input.third[required]
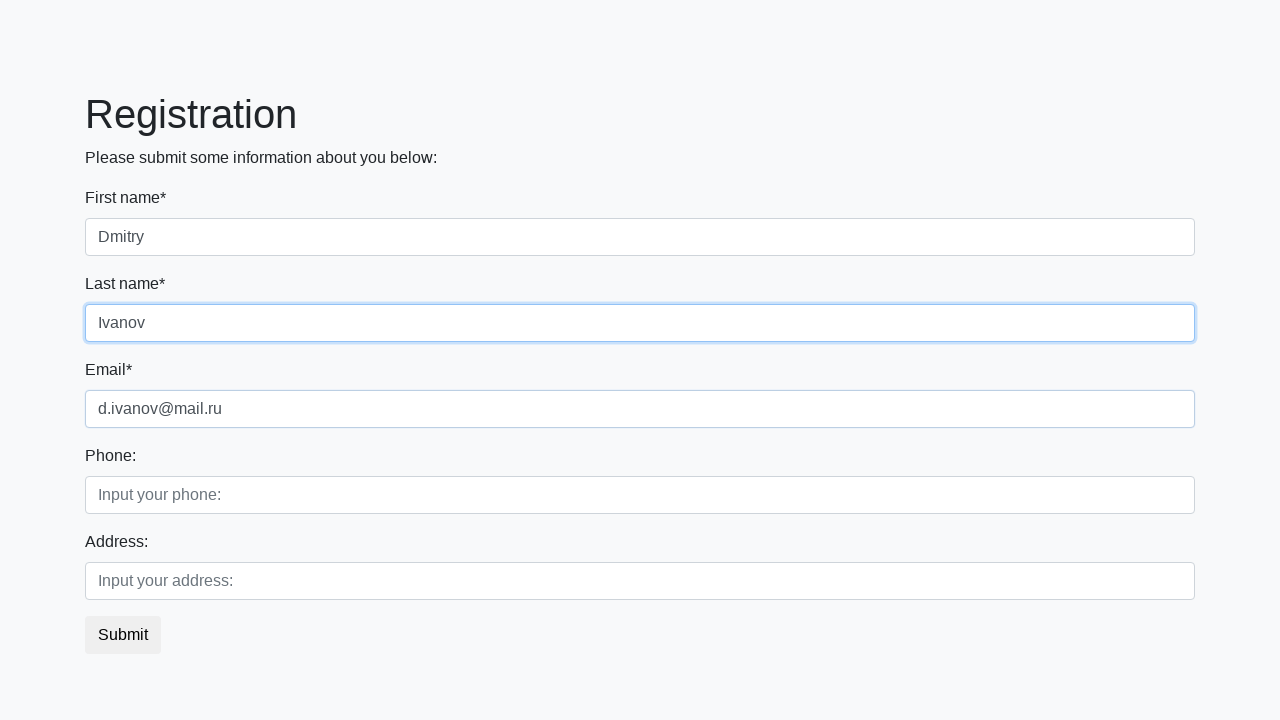

Clicked submit button to register at (123, 635) on button.btn
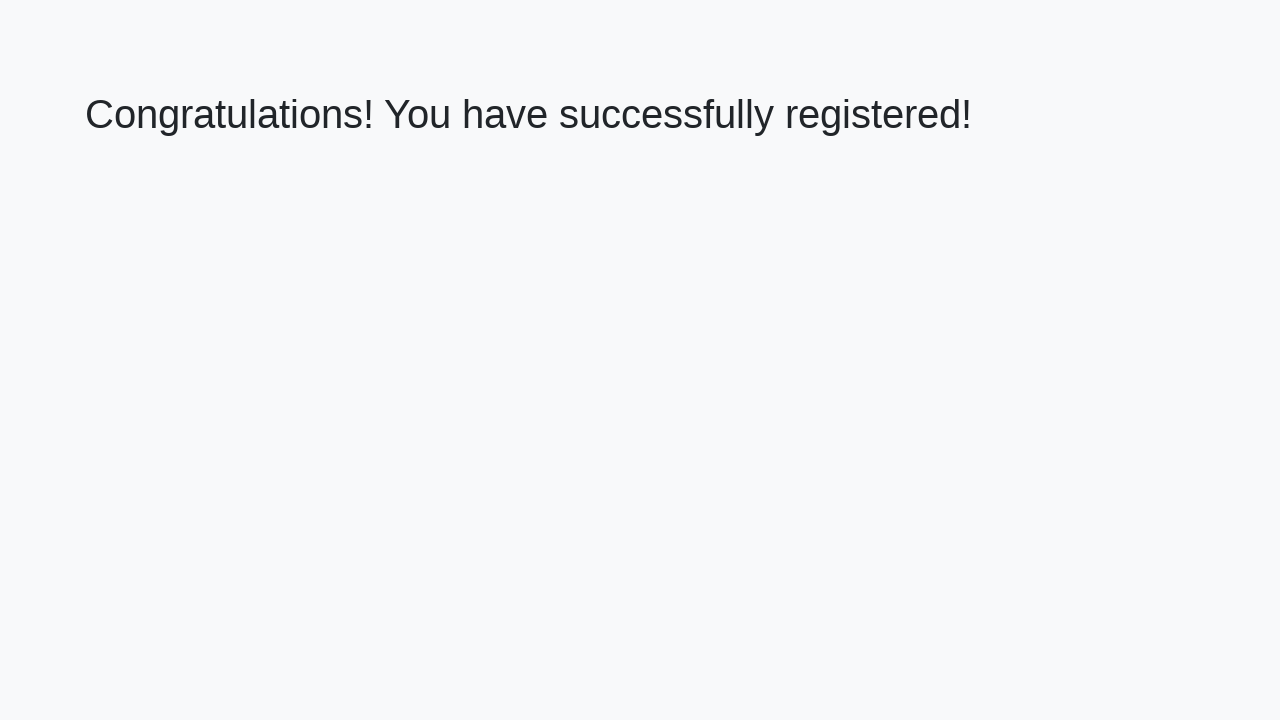

Retrieved success message text from h1 element
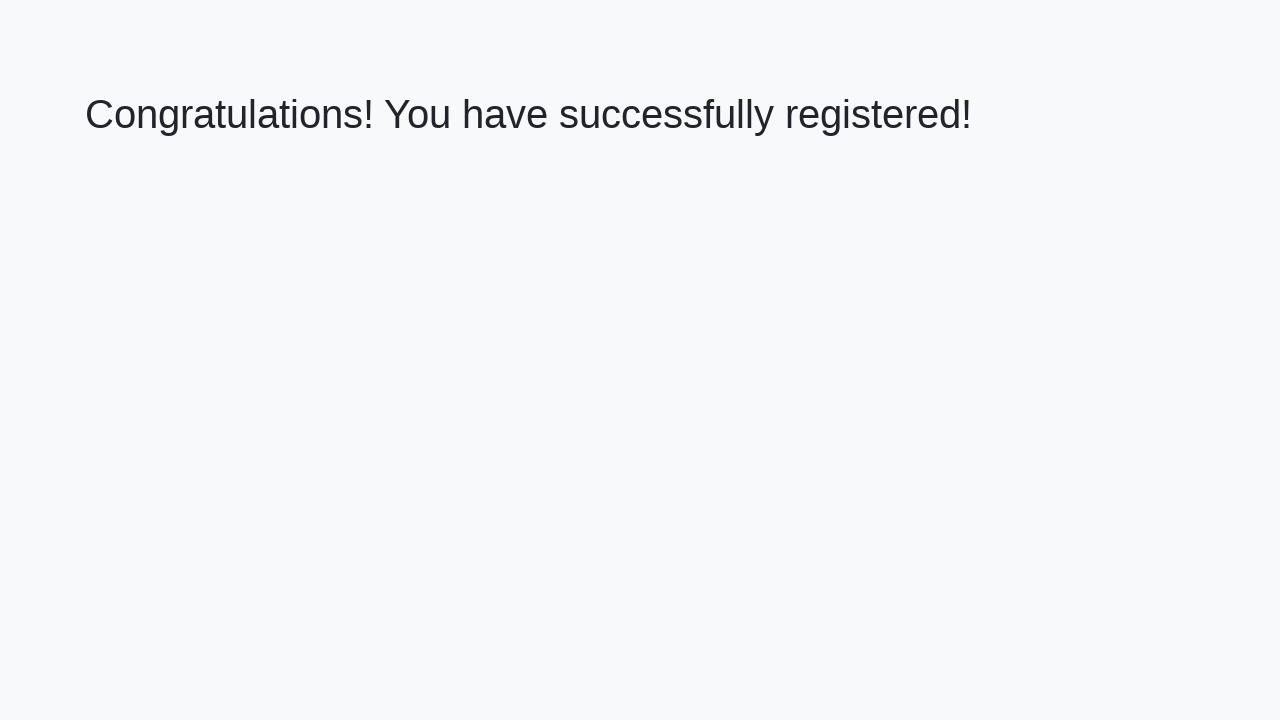

Verified registration success message
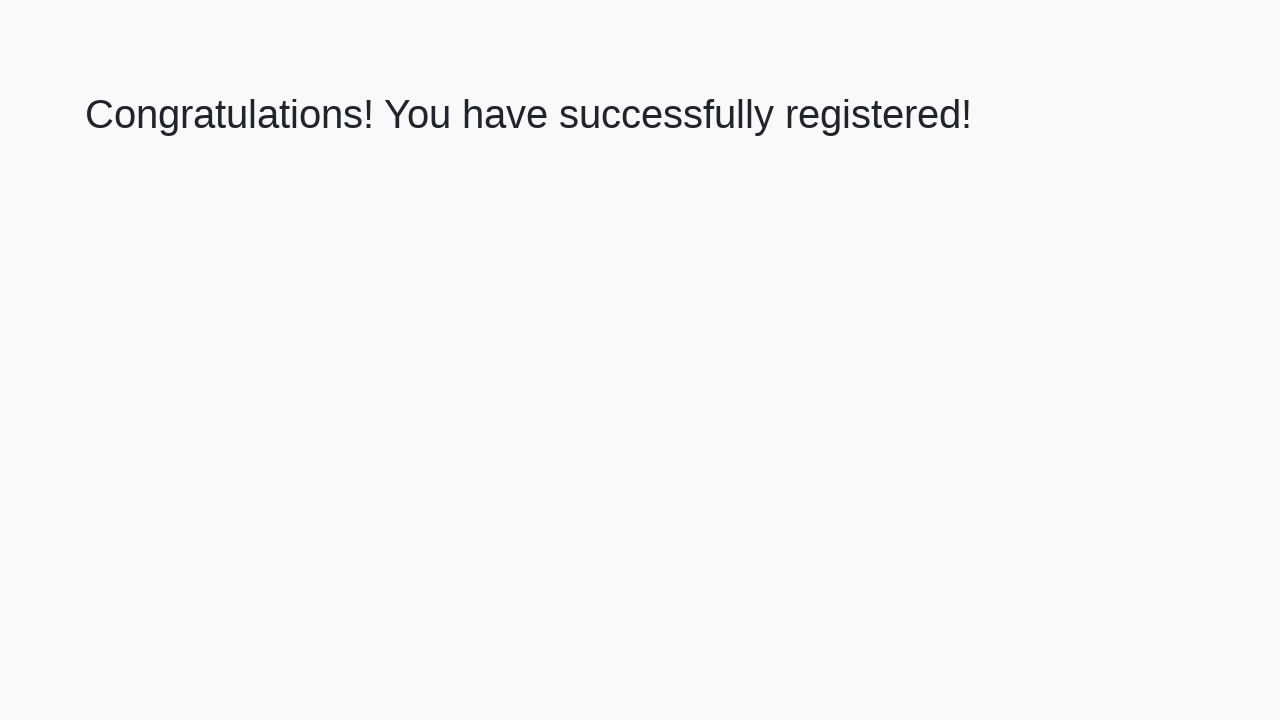

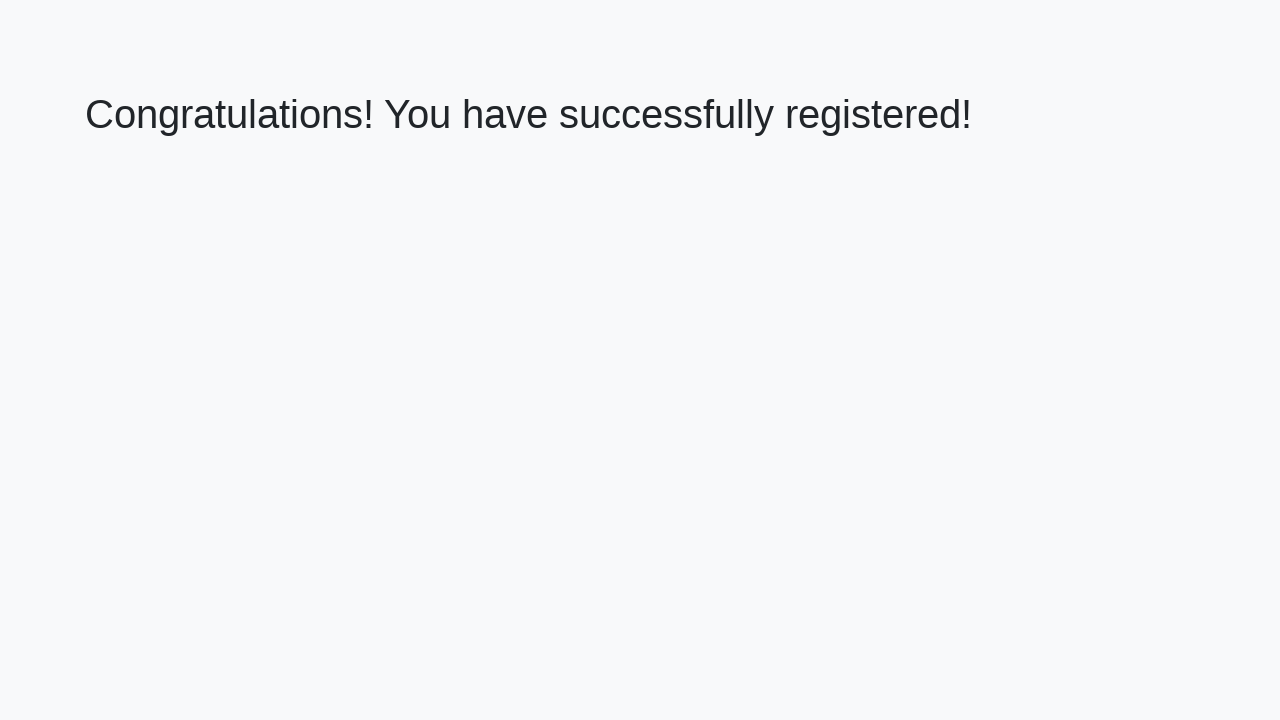